Tests internet speed measurement by navigating to fast.com, clicking the "more info" button to show upload speed details, and waiting for the speed test to complete

Starting URL: https://fast.com/#

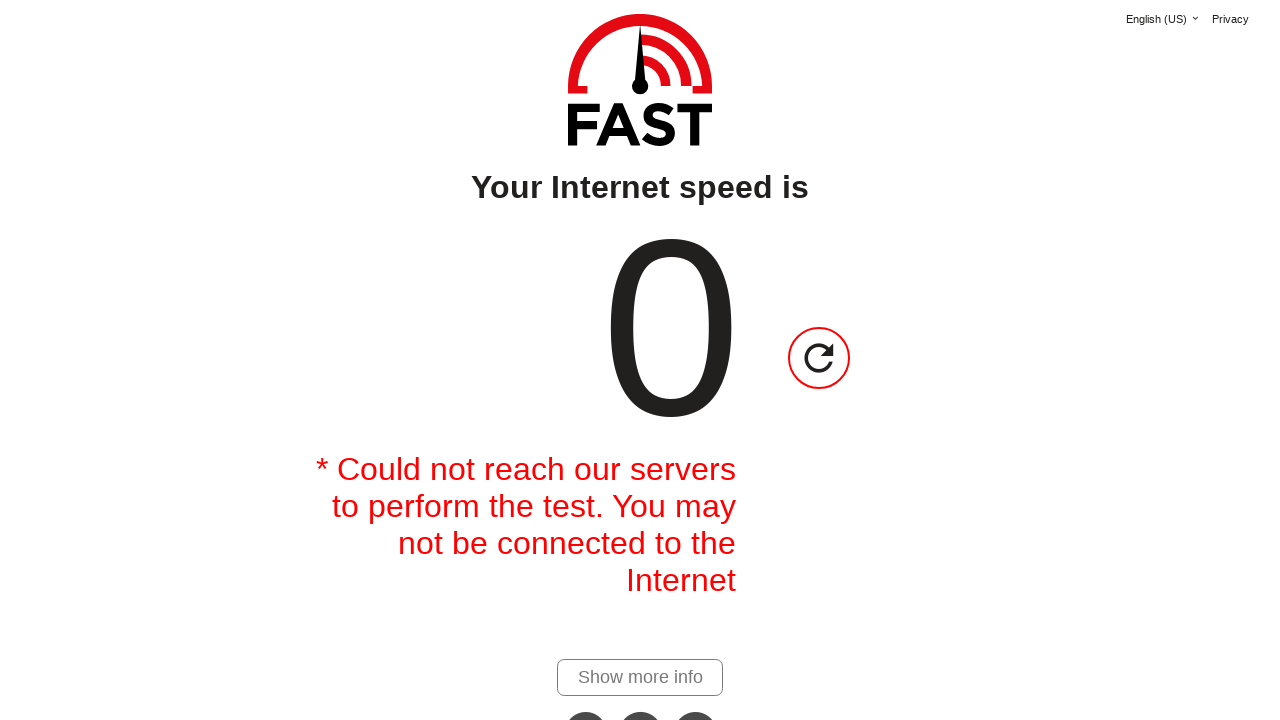

Waited for download speed value to appear on fast.com
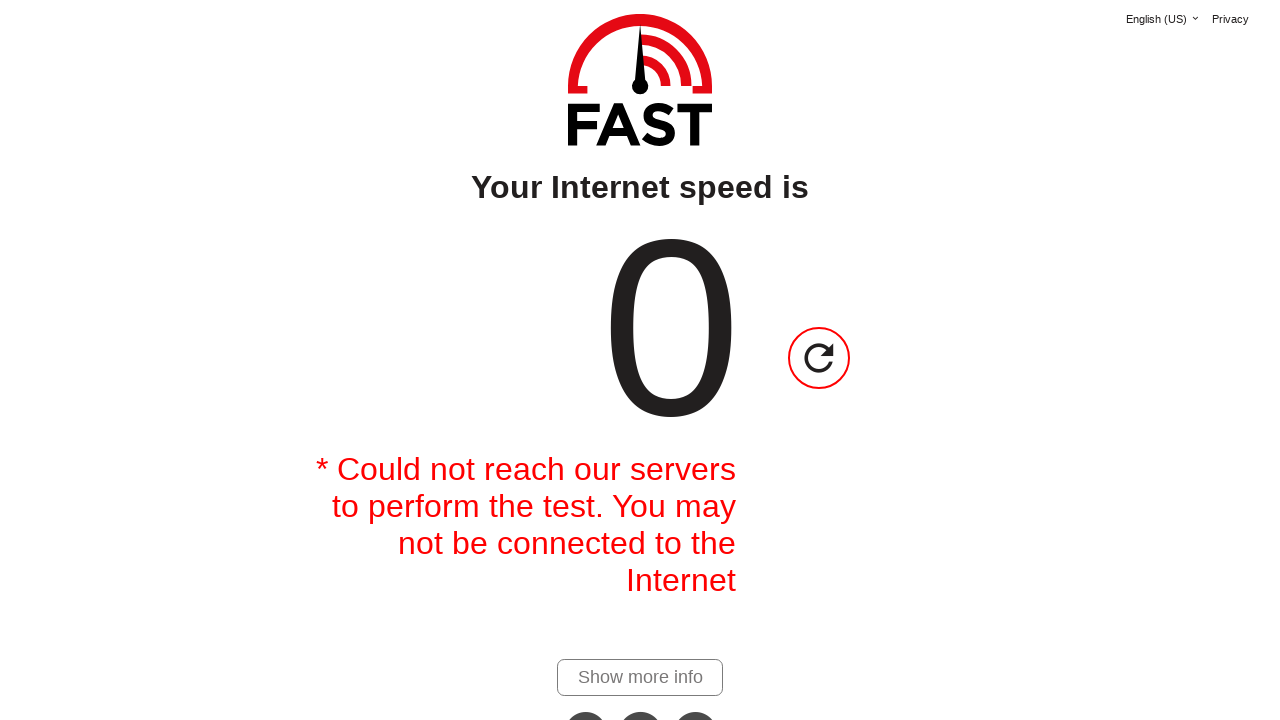

Clicked 'Show more info' button to reveal upload speed details at (640, 677) on #show-more-details-link
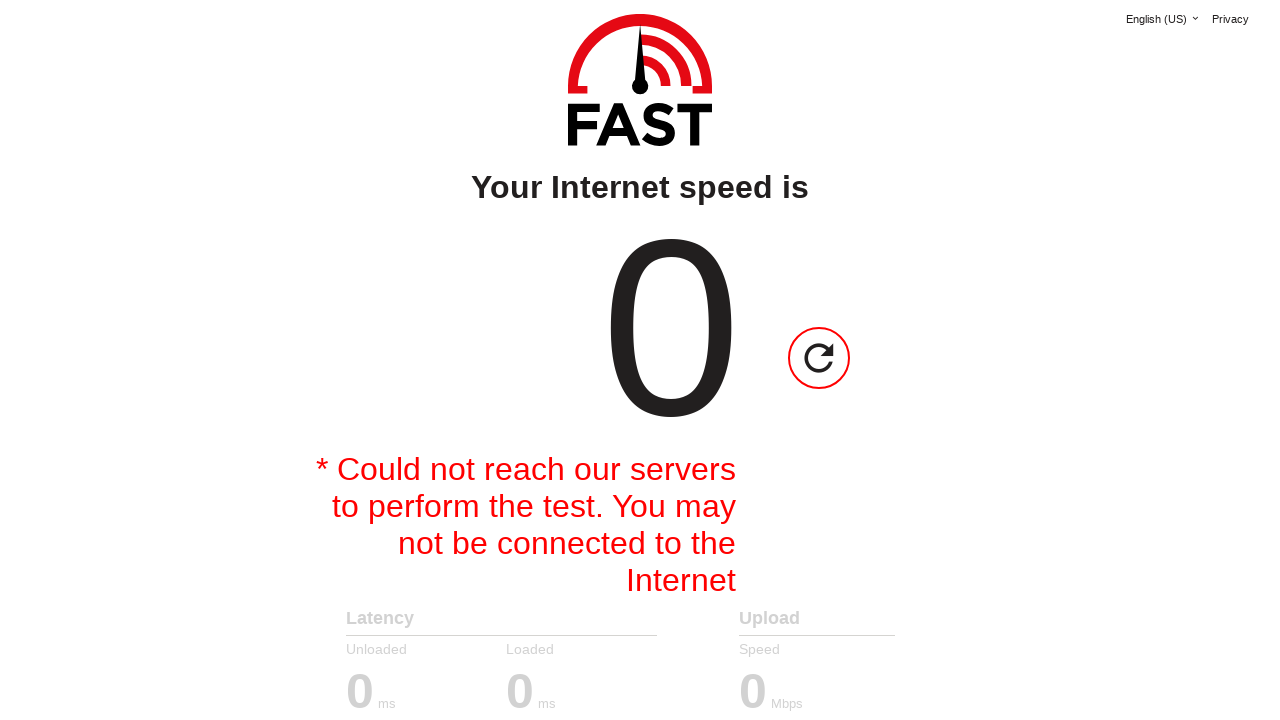

Waited for upload speed test to complete
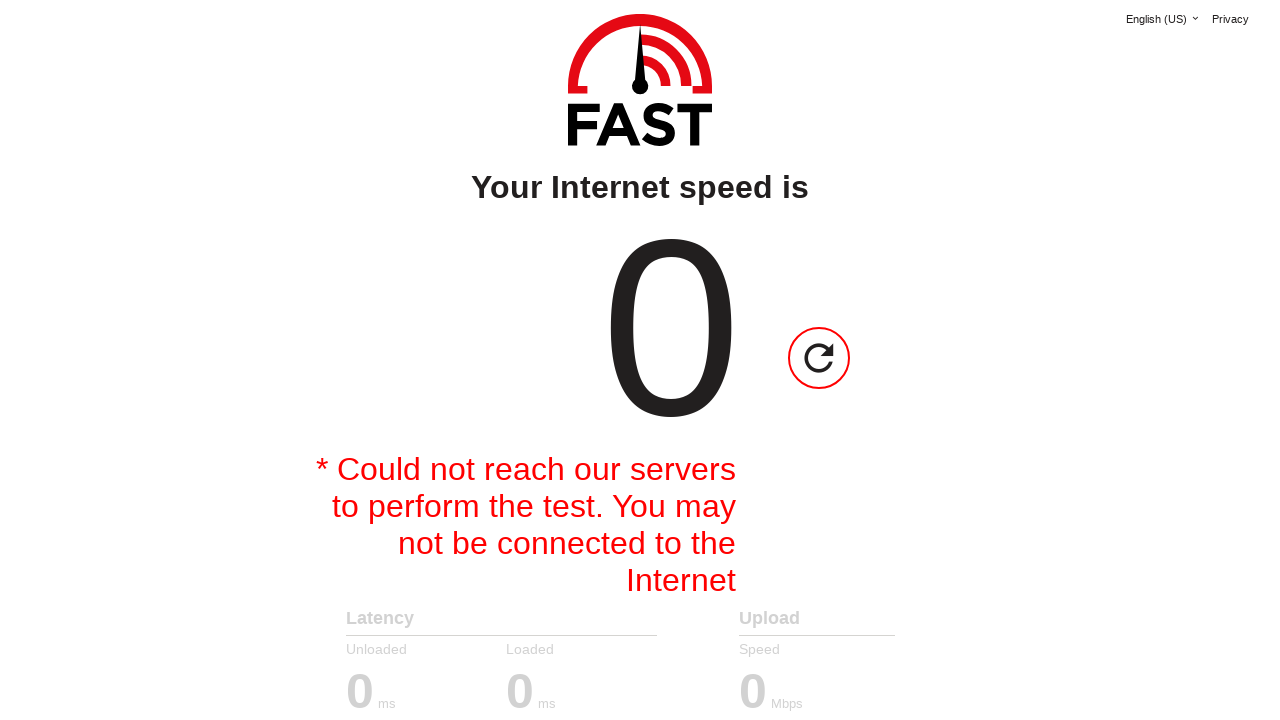

Verified download speed value is displayed
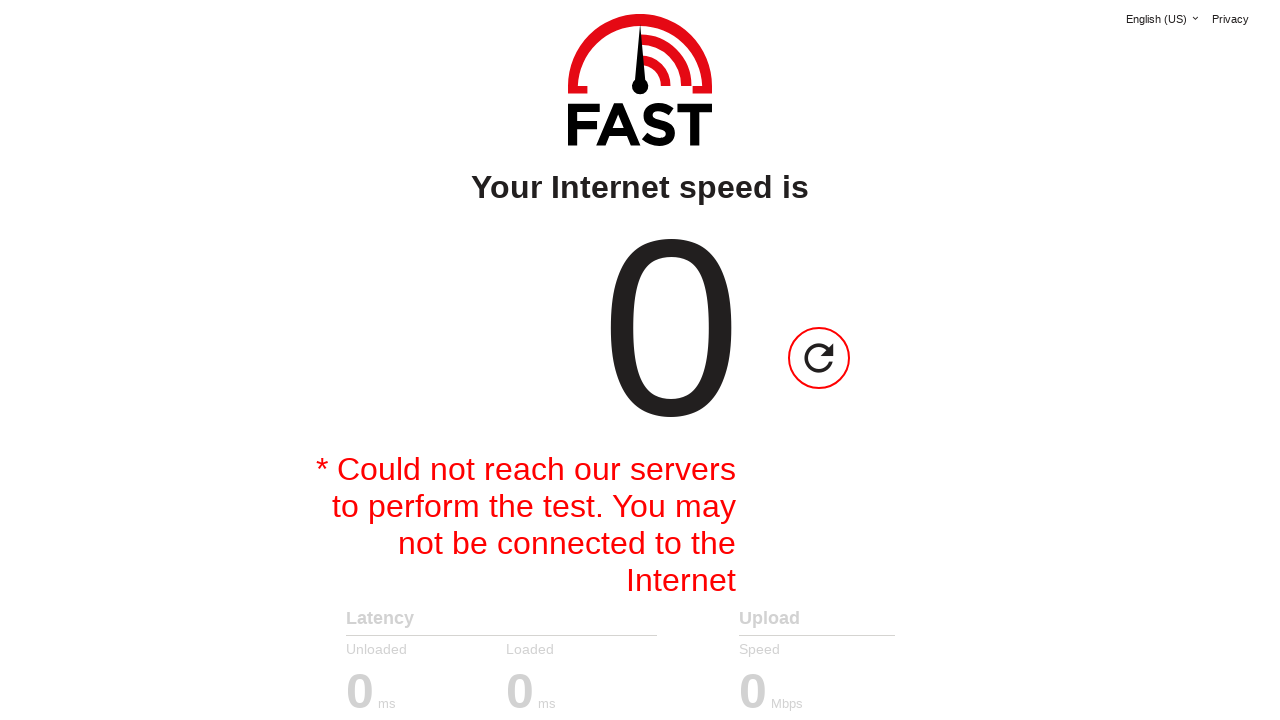

Verified upload speed value is displayed
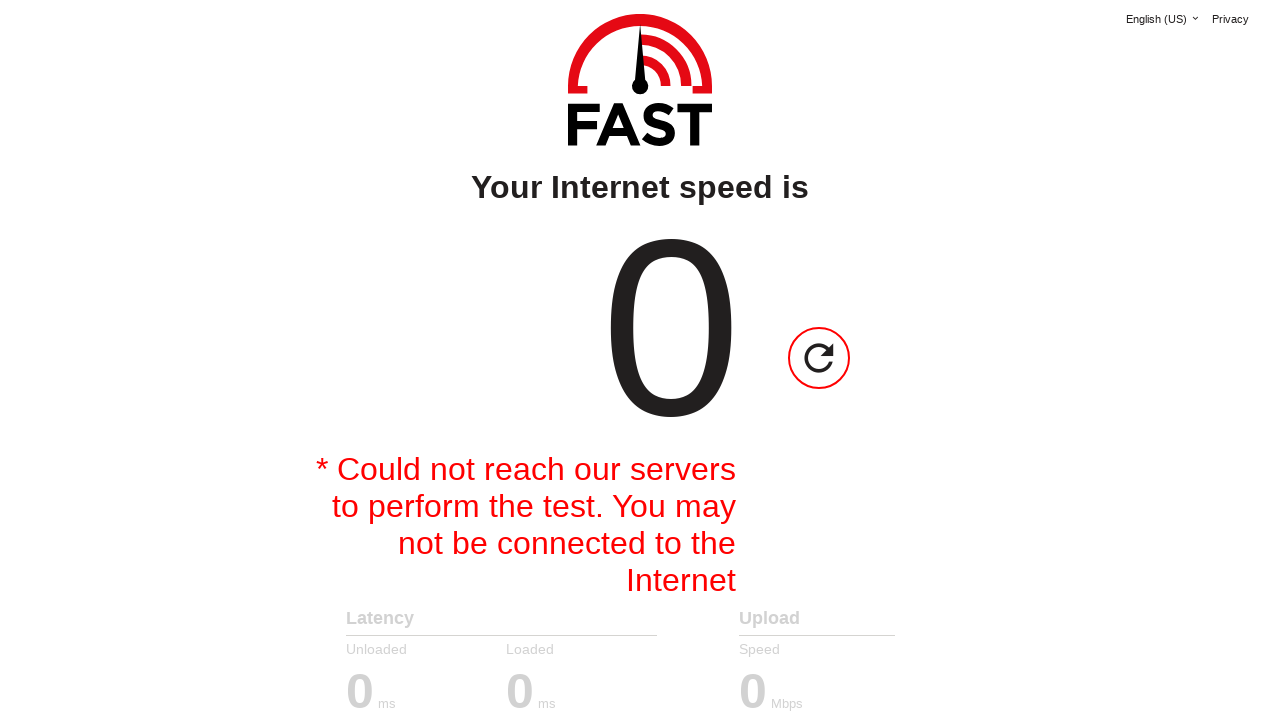

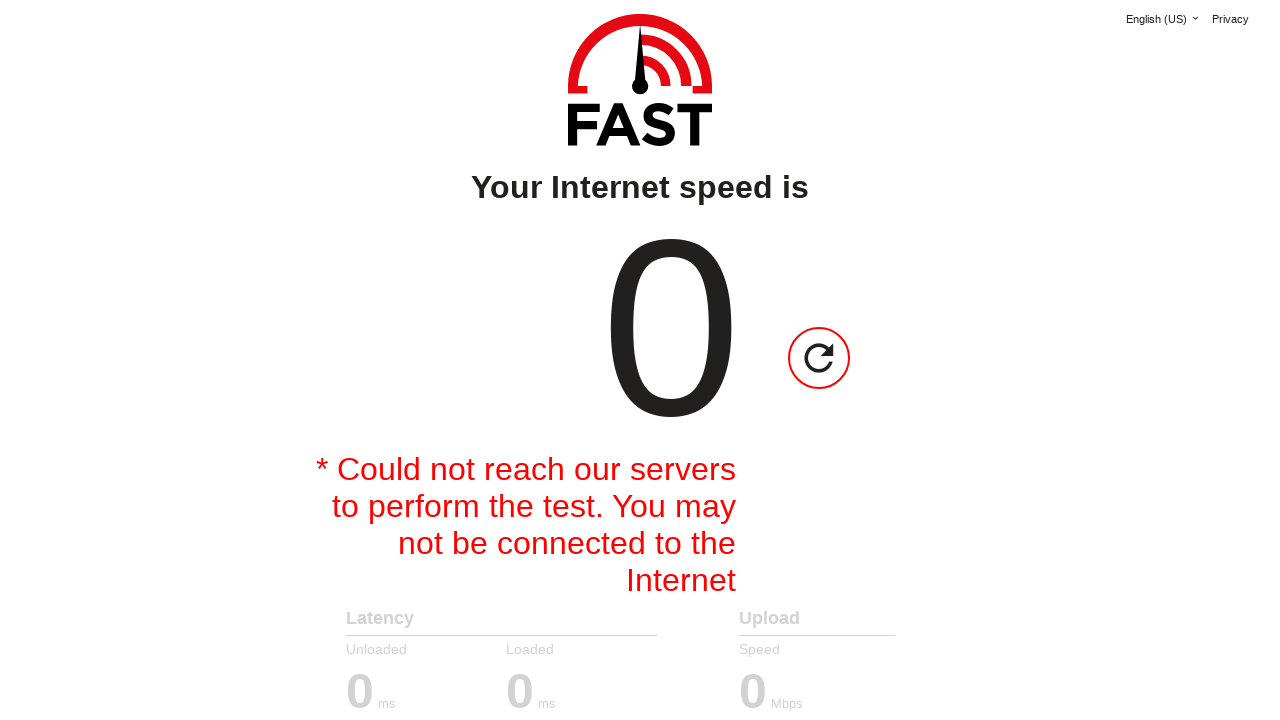